Tests joining a live student session by entering a student name in a dialog box, clicking OK, and navigating through the interface using keyboard inputs to join the session.

Starting URL: https://live.monetanalytics.com/stu_proc/student.html#

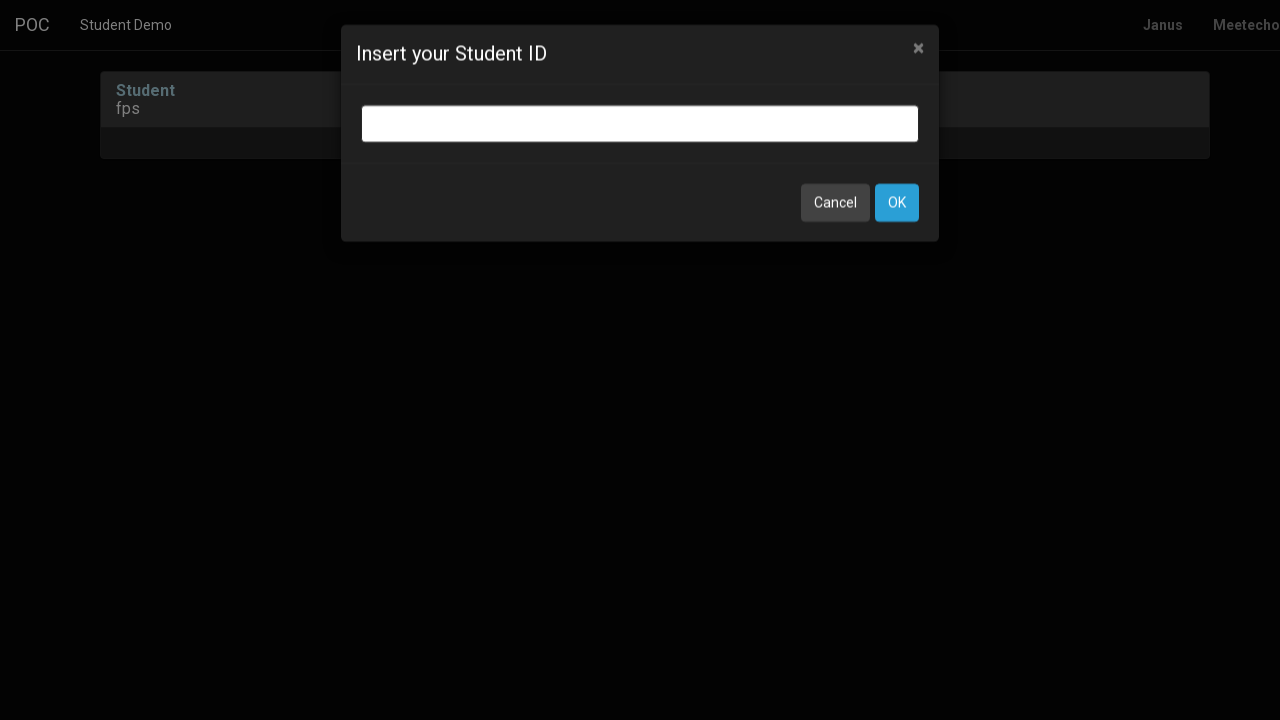

Student name input dialog appeared
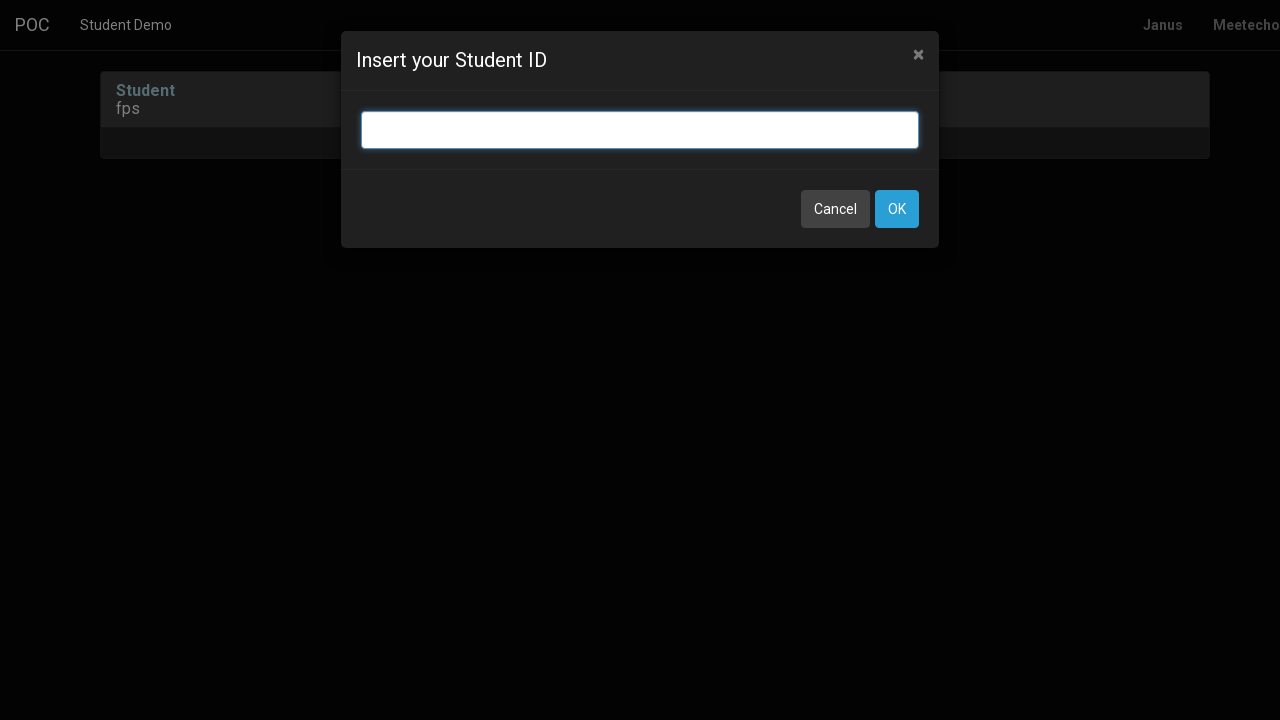

Entered 'Student-100' in the student name input field on input.bootbox-input.bootbox-input-text.form-control
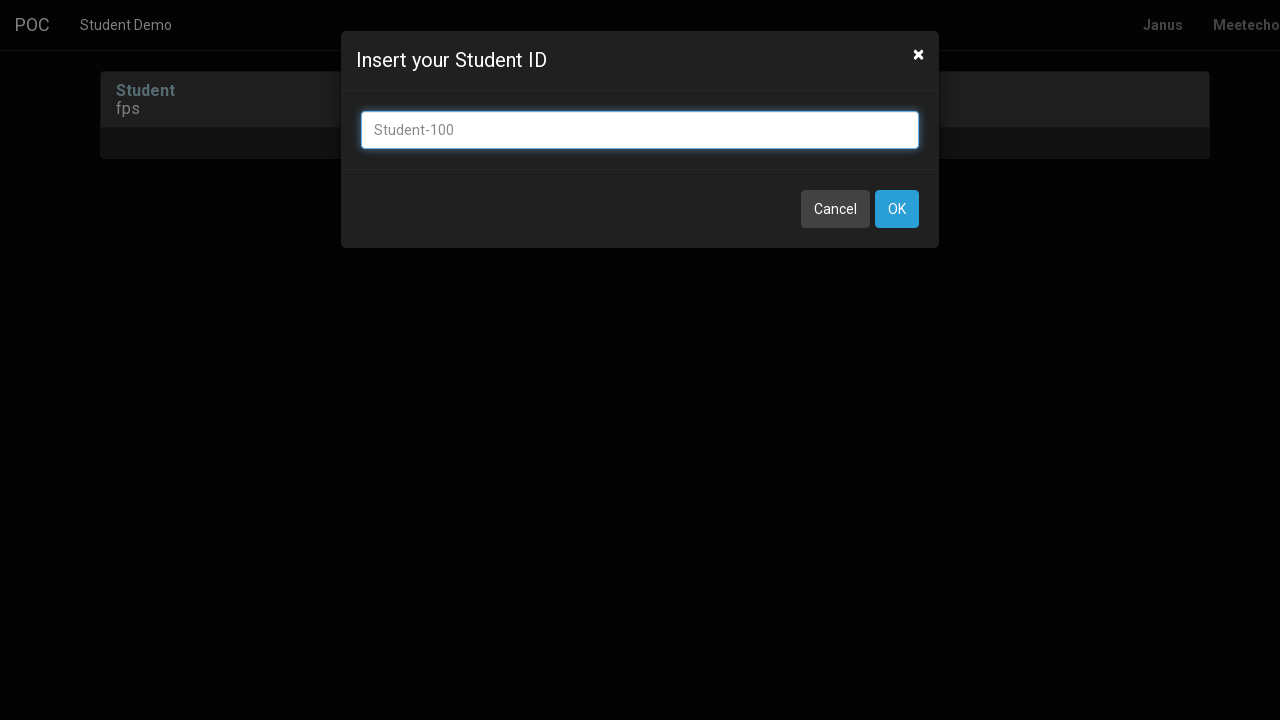

Clicked OK button to confirm student name at (897, 209) on button:has-text('OK')
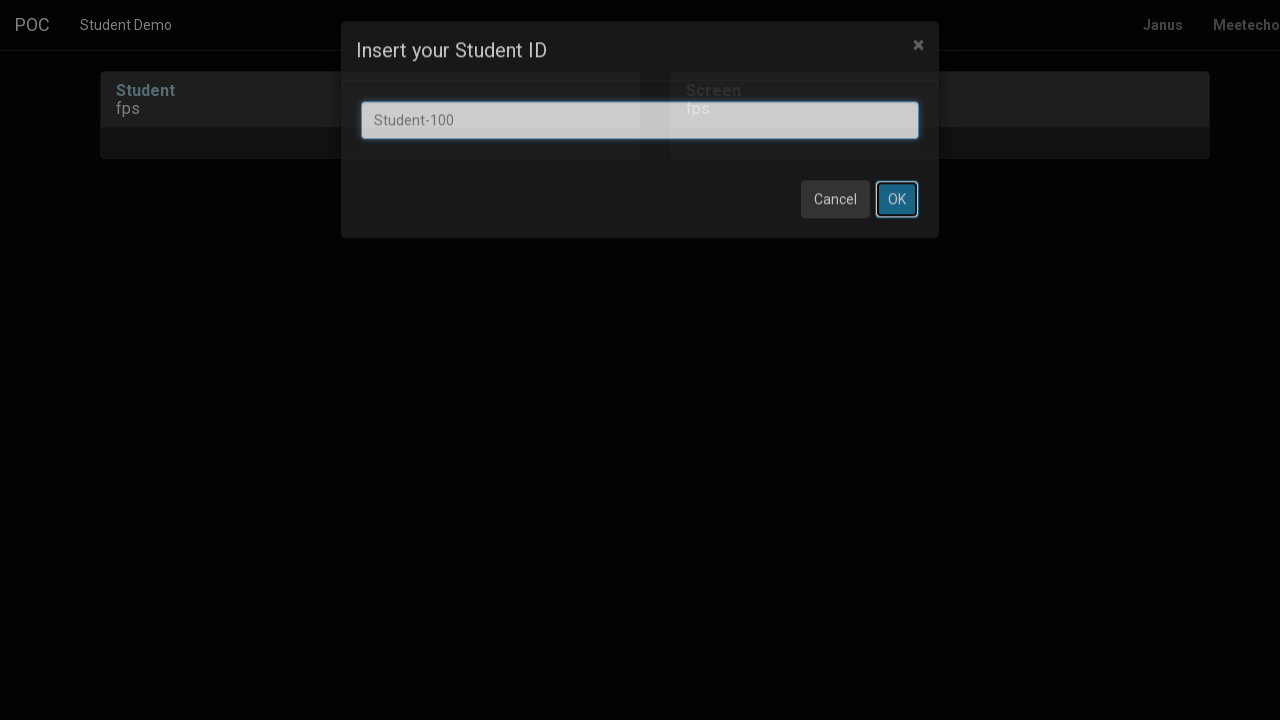

Waited 8 seconds for page to load after dialog
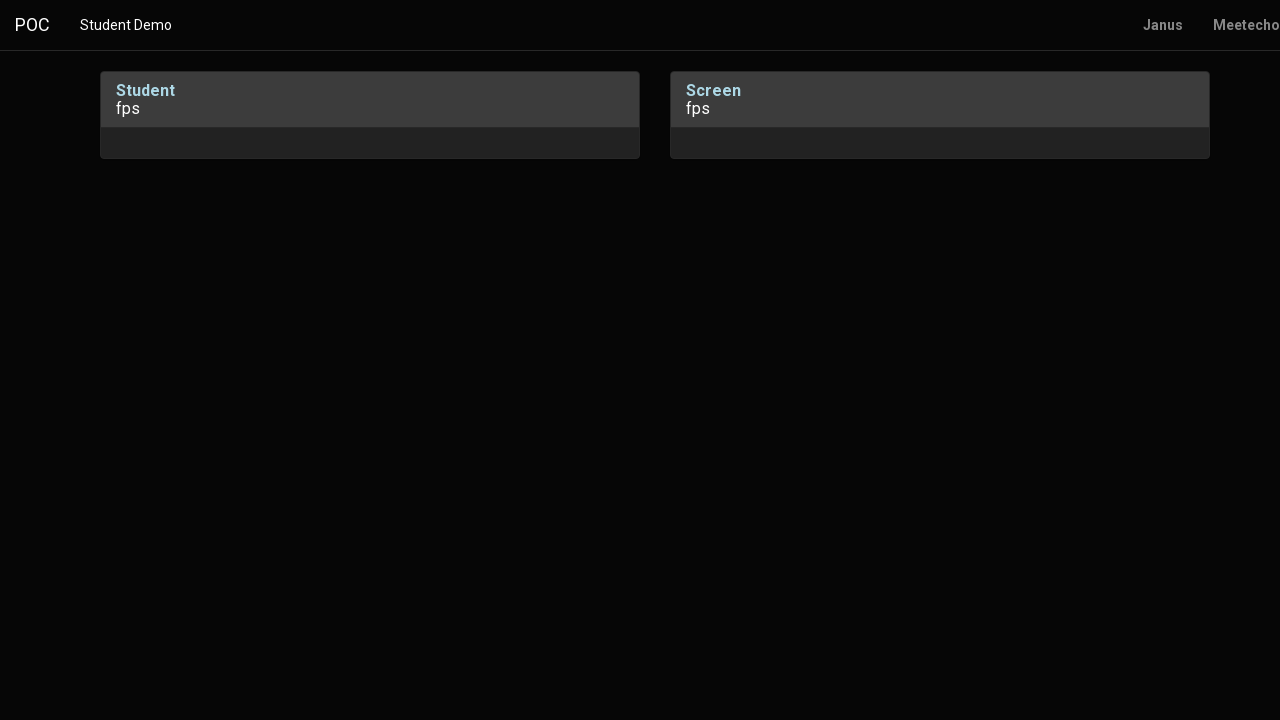

Pressed Tab key to navigate
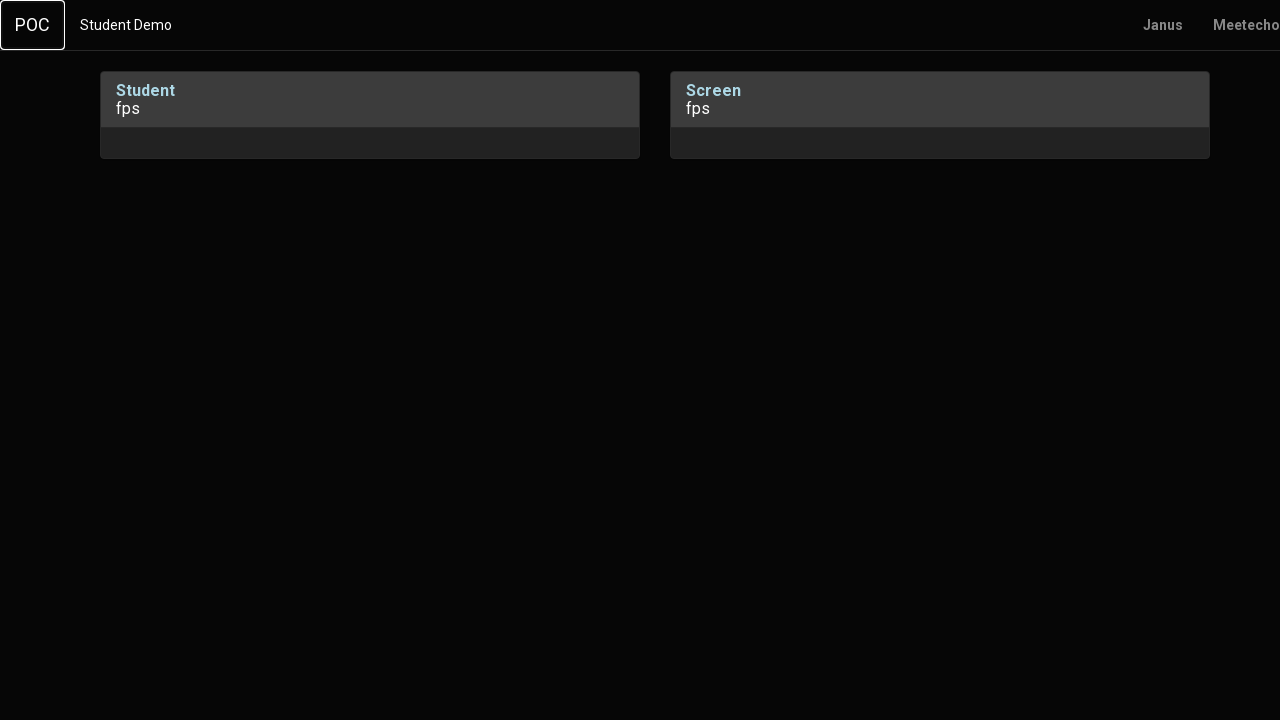

Waited 1 second
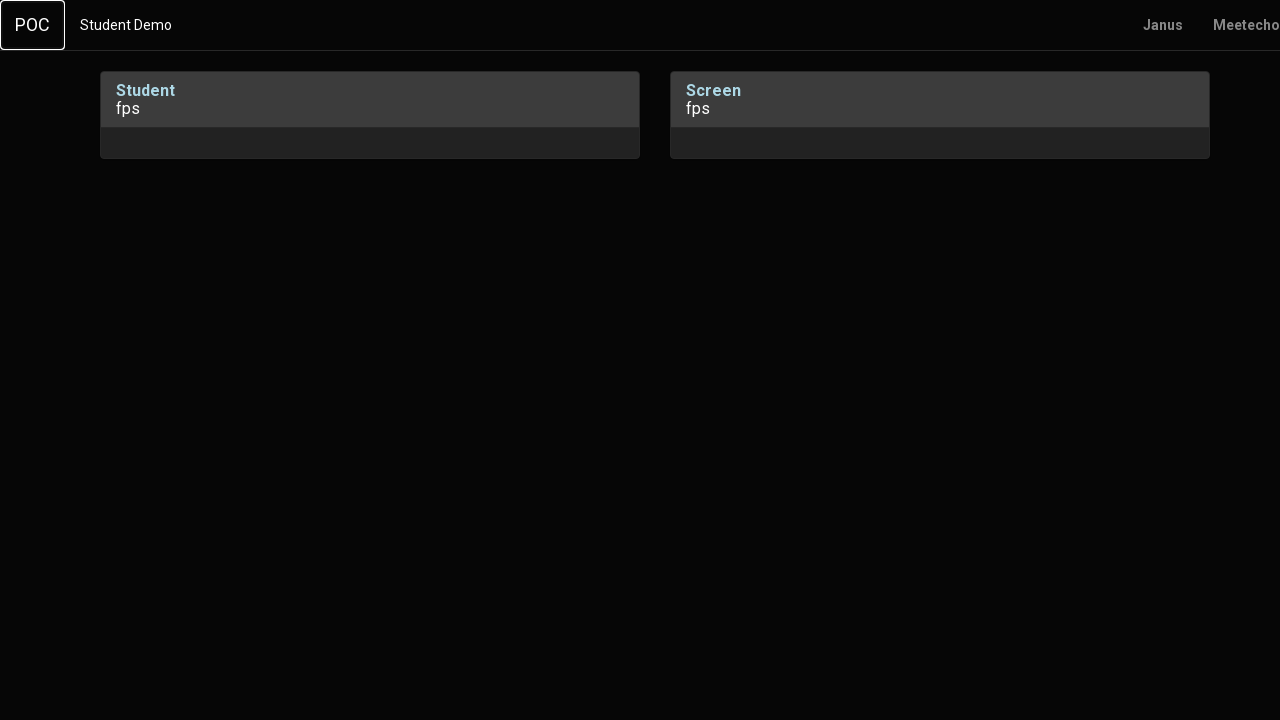

Pressed Enter key
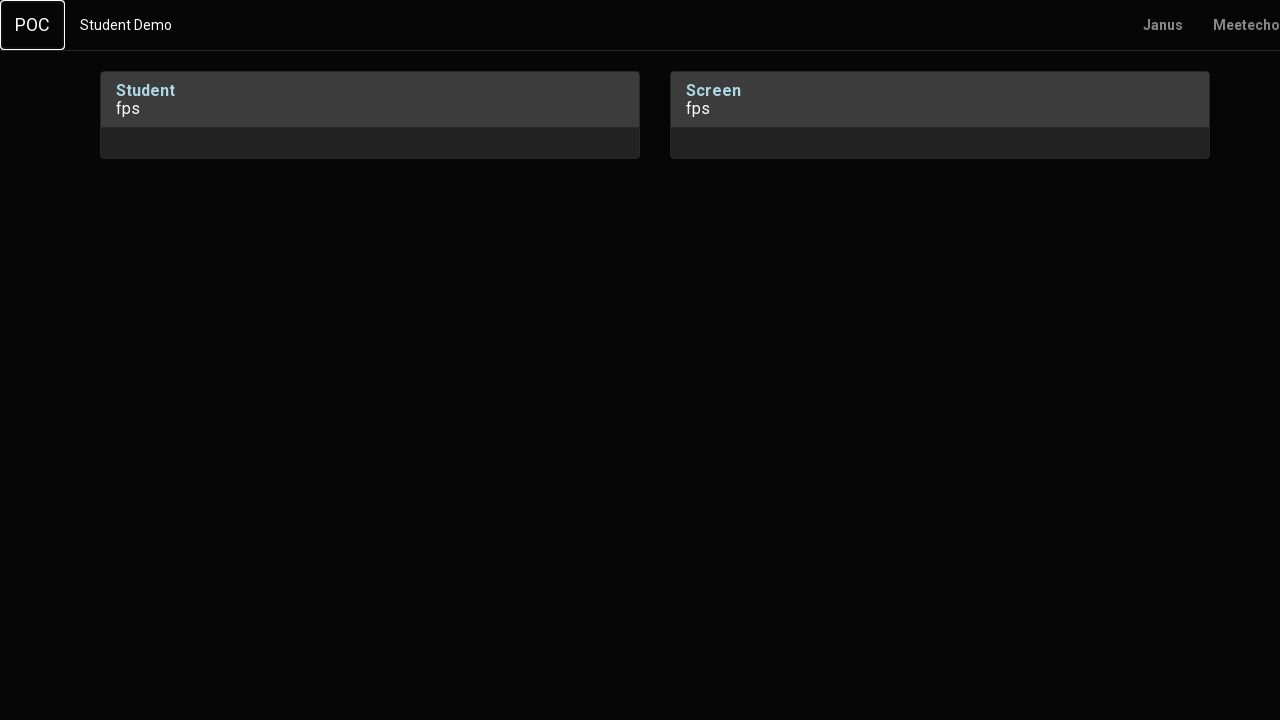

Waited 2 seconds
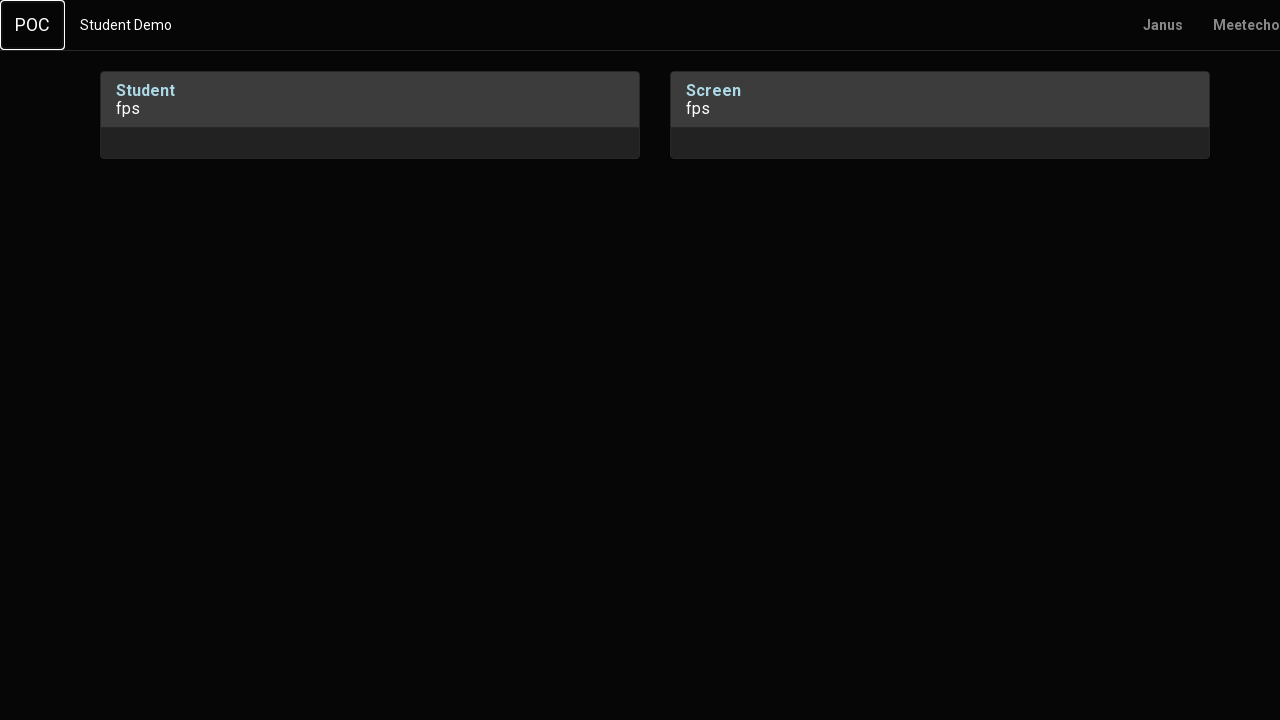

Pressed Tab key to navigate
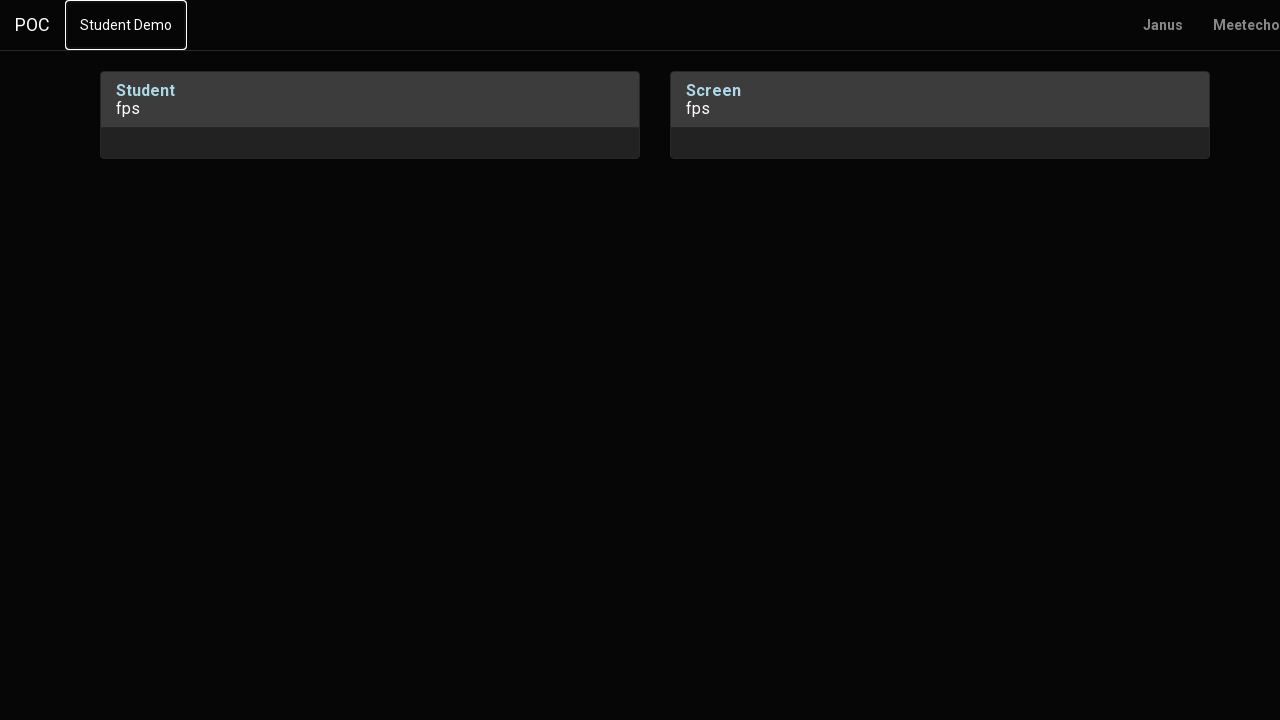

Waited 1 second
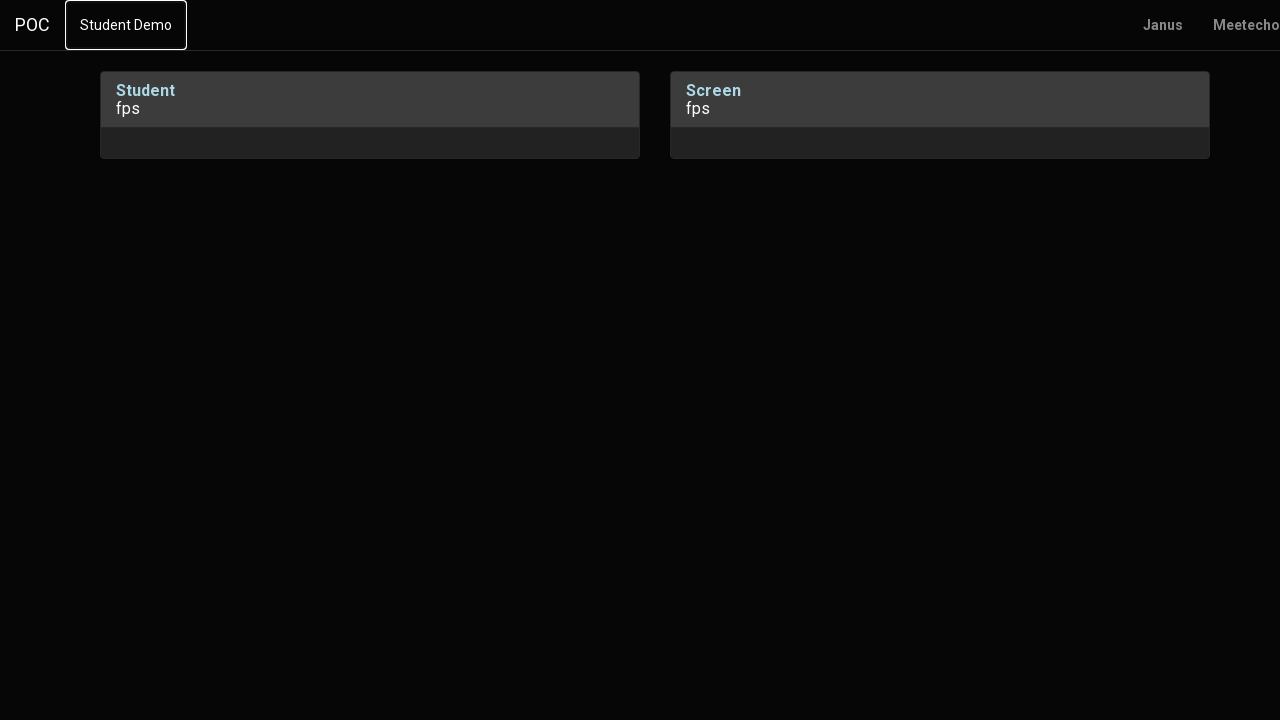

Pressed Tab key again to navigate
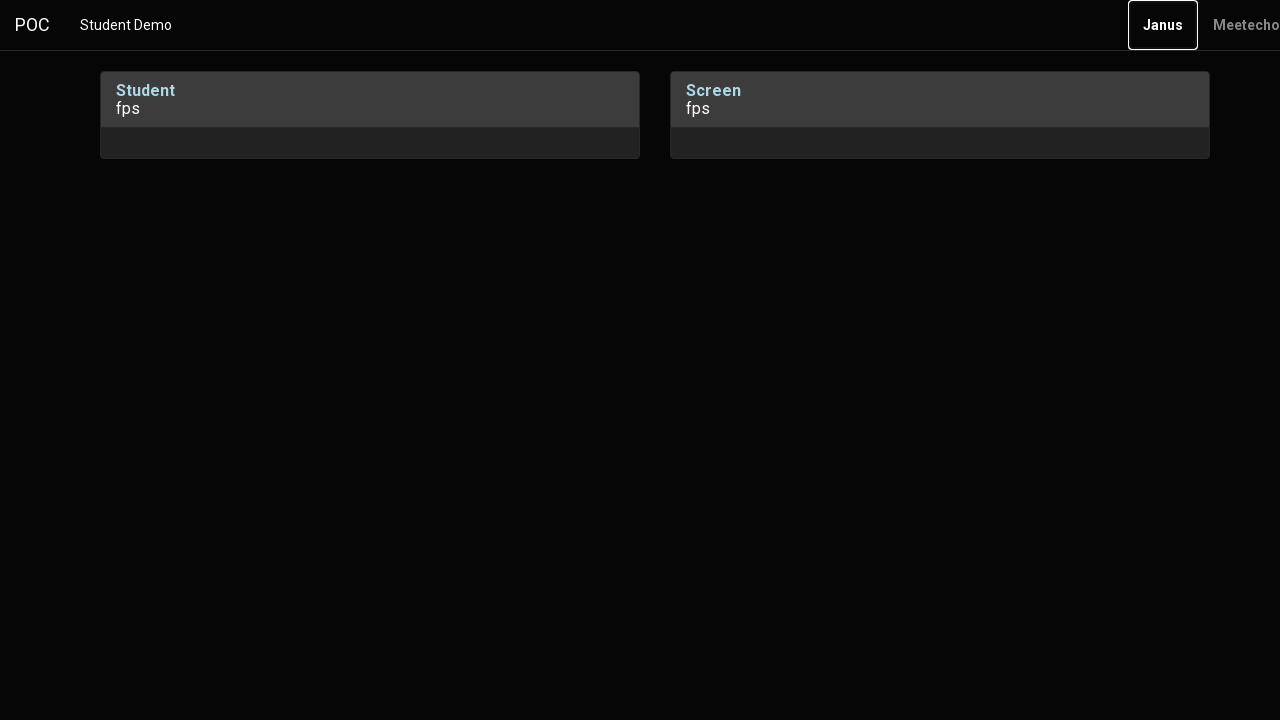

Waited 2 seconds
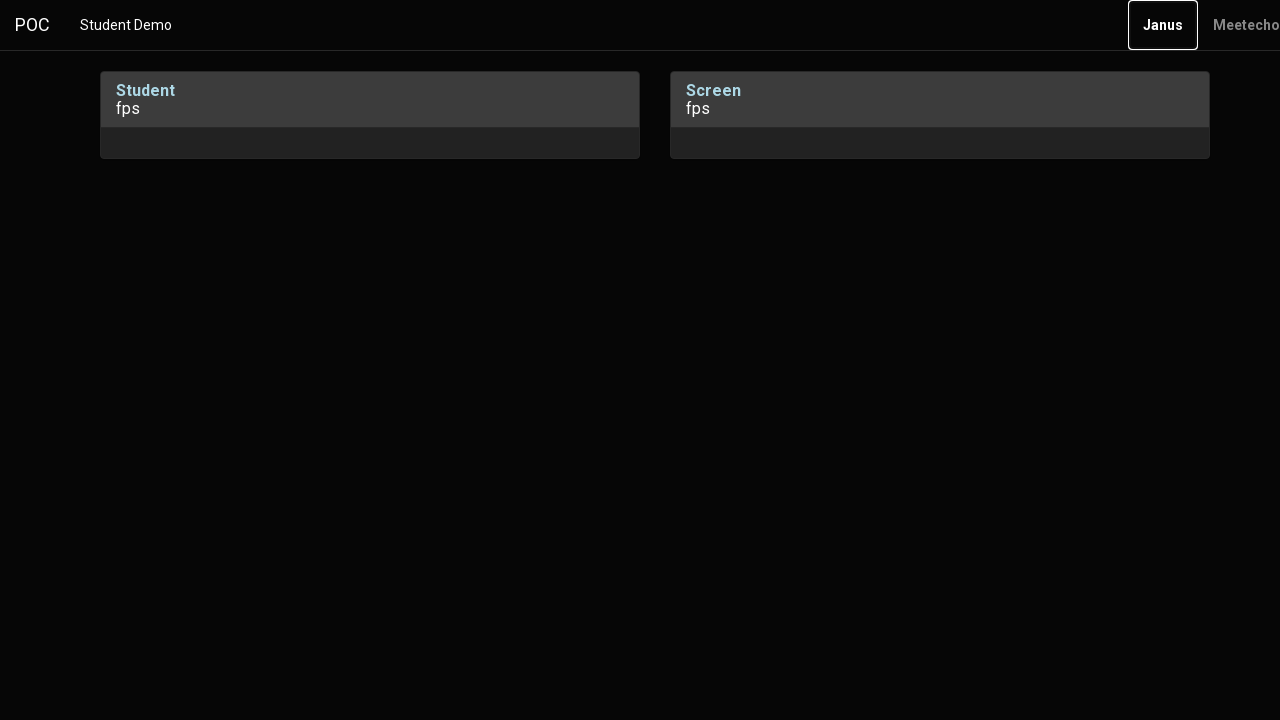

Pressed Enter key to join/confirm the session
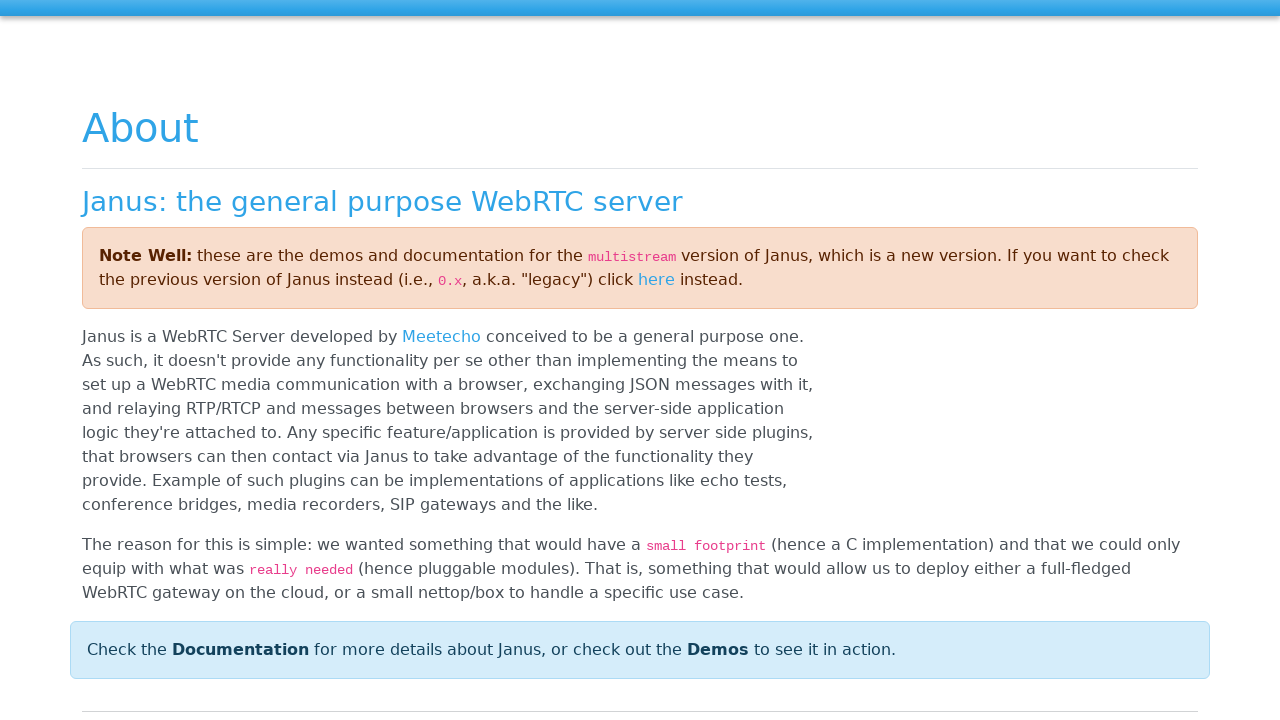

Waited 5 seconds for session to become active
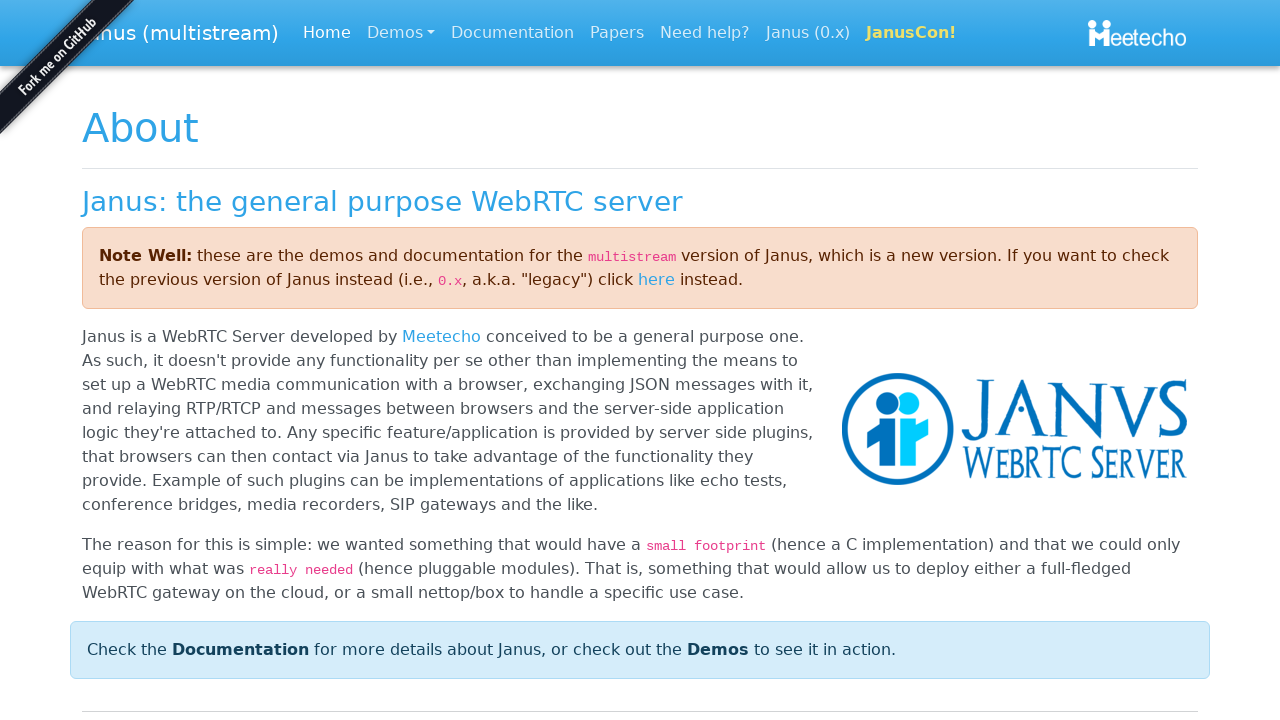

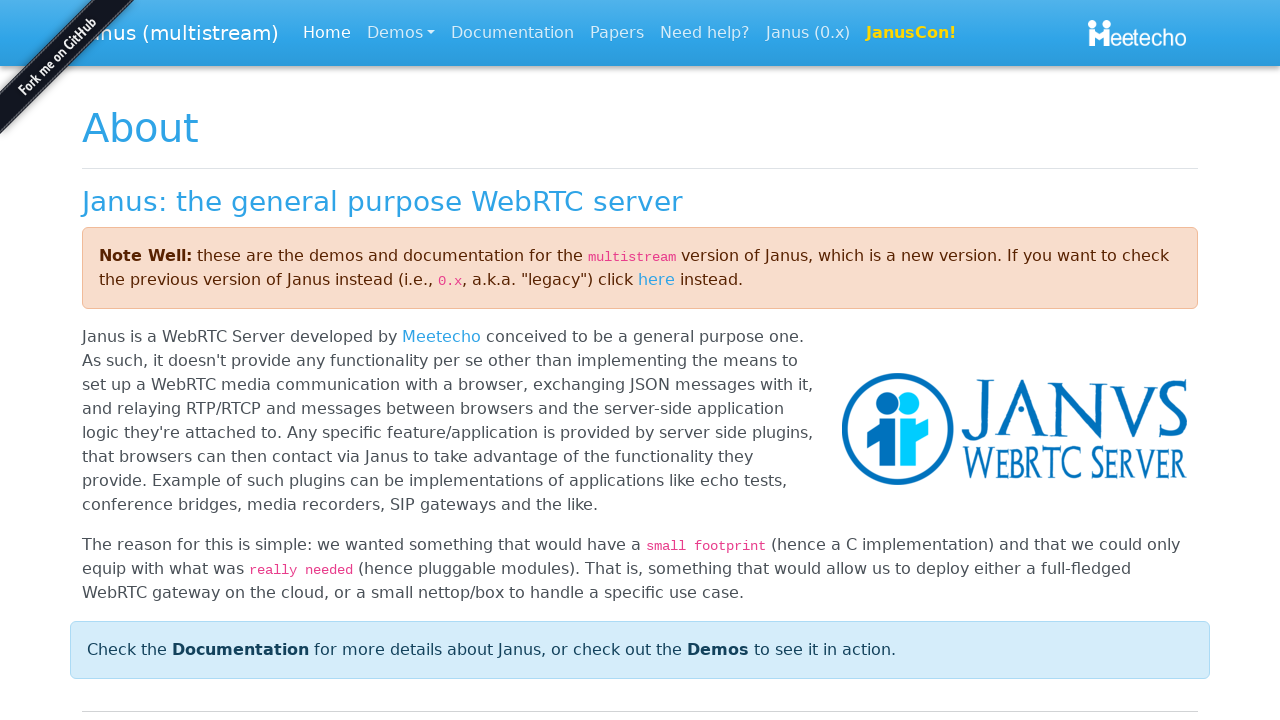